Tests keyboard input events by sending a key press and performing keyboard shortcuts (Ctrl+A to select all, Ctrl+C to copy)

Starting URL: https://v1.training-support.net/selenium/input-events

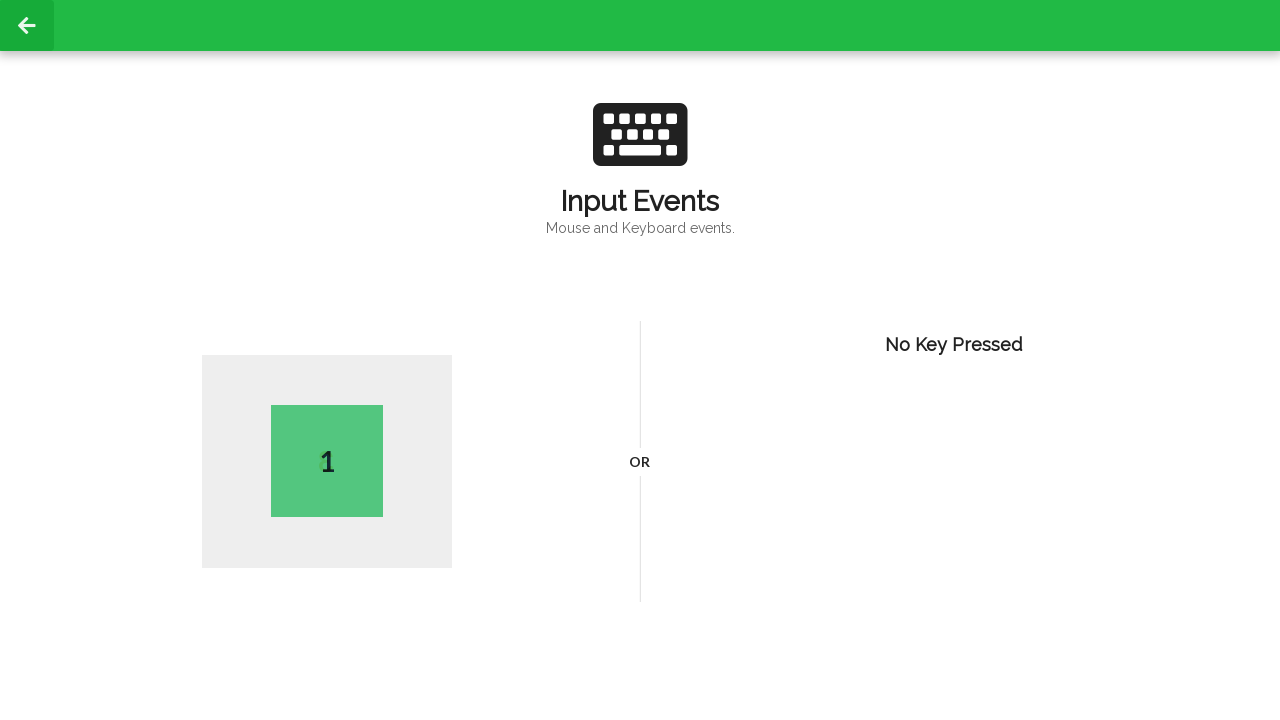

Navigated to input events training page
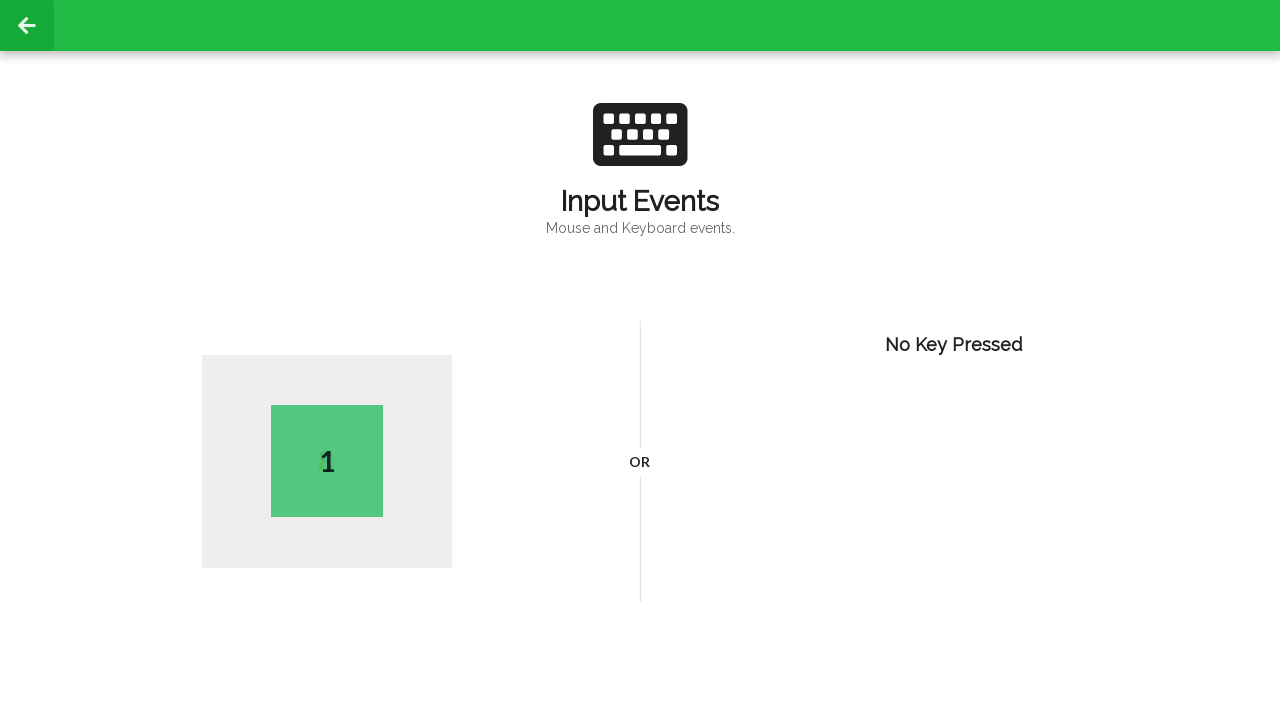

Pressed key 'S'
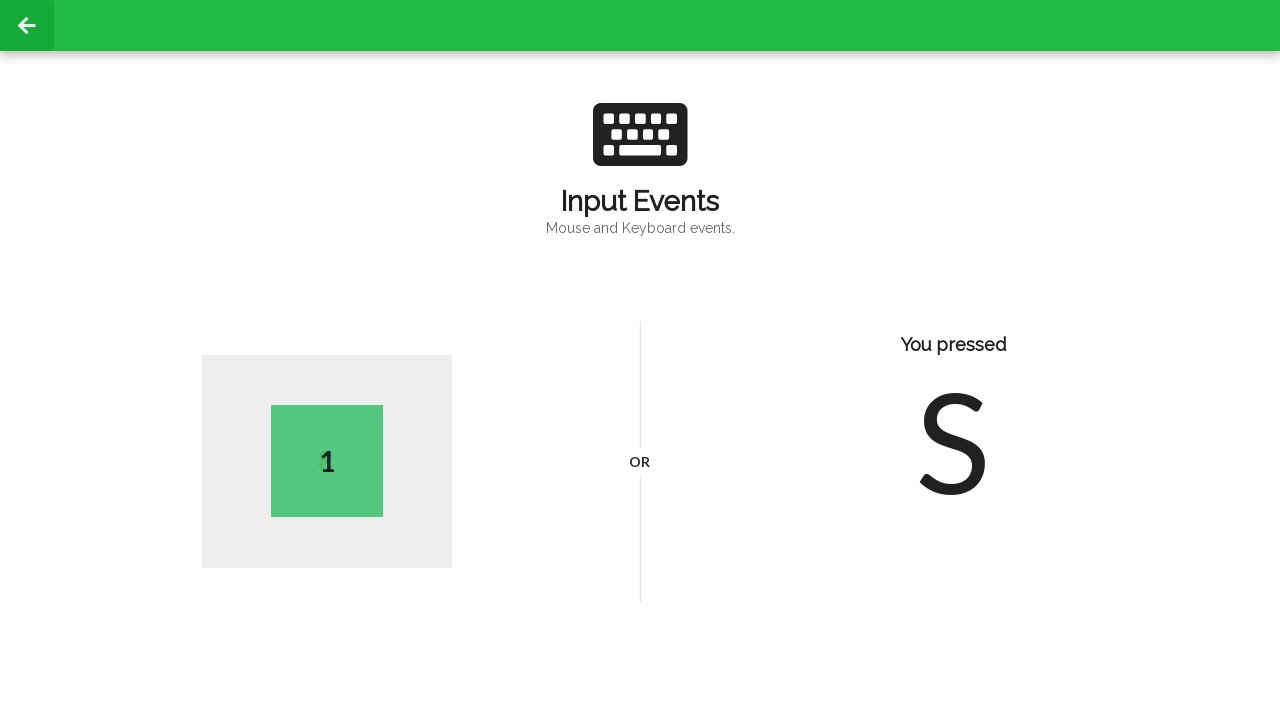

Pressed Ctrl+A to select all
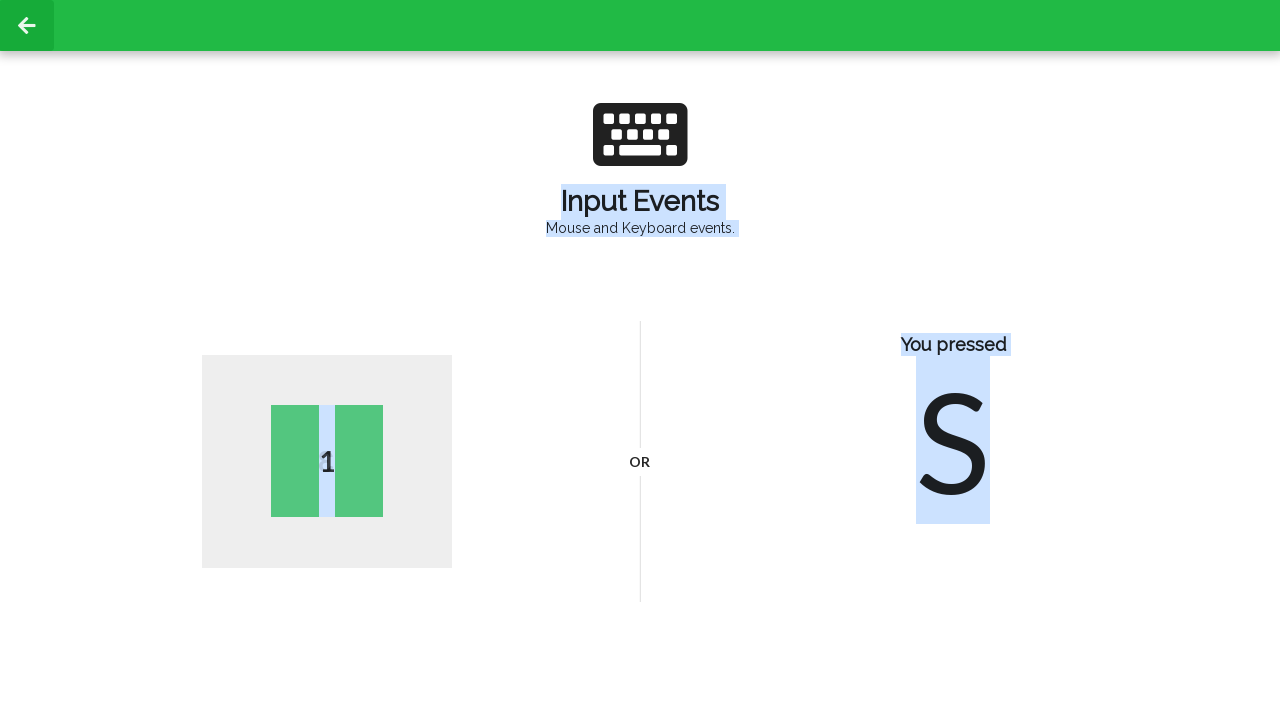

Pressed Ctrl+C to copy
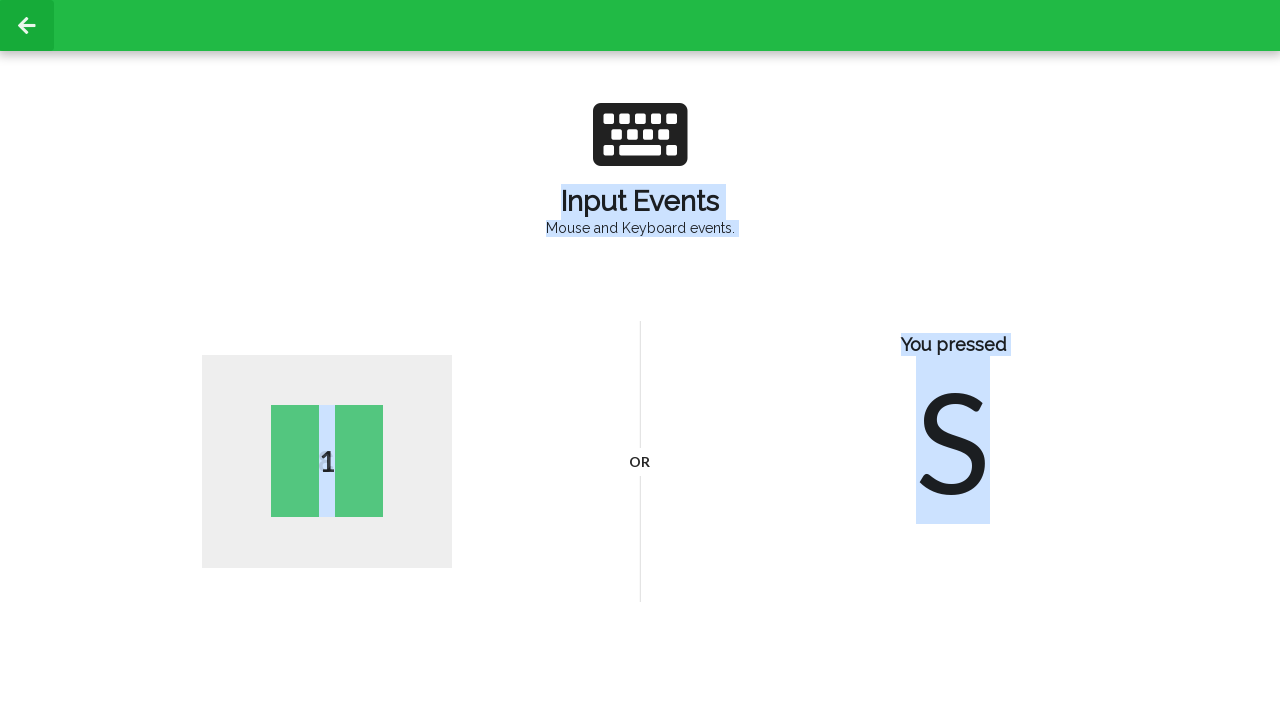

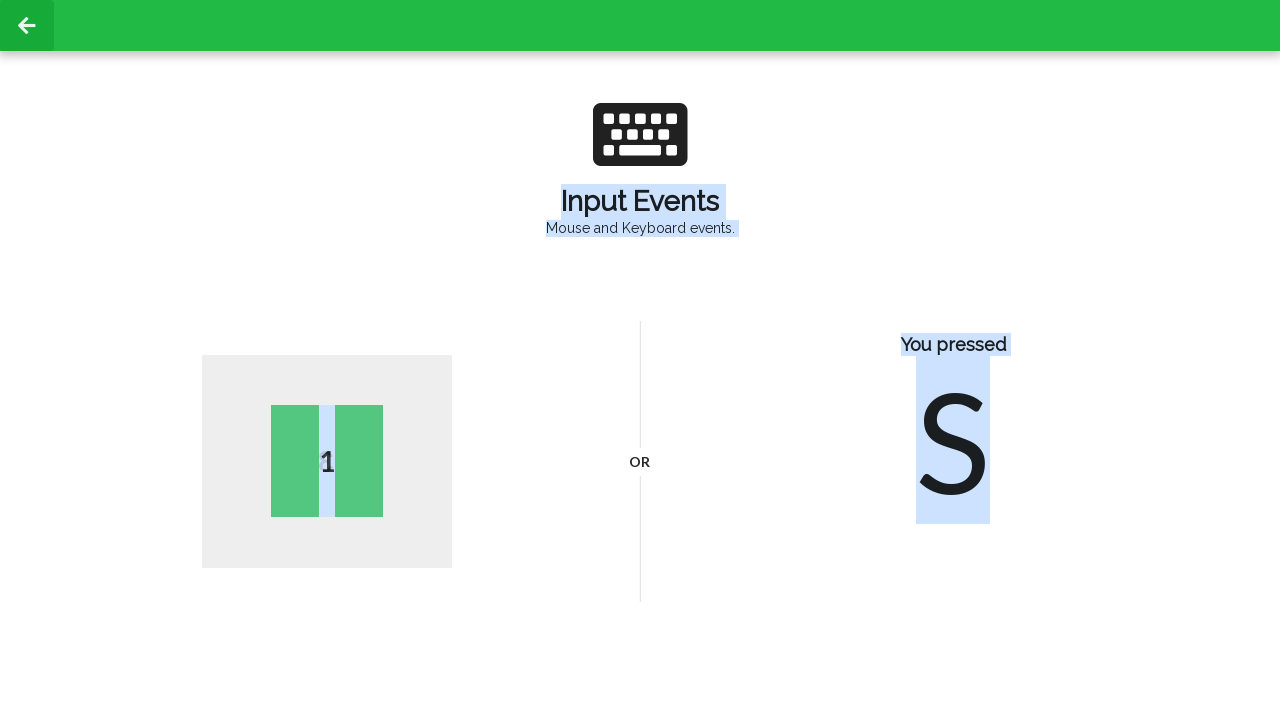